Tests iframe handling by switching to an iframe, clicking a button that triggers a JavaScript alert, accepting the alert, switching back to the main content, and clicking another button.

Starting URL: https://www.w3schools.com/js/tryit.asp?filename=tryjs_alert

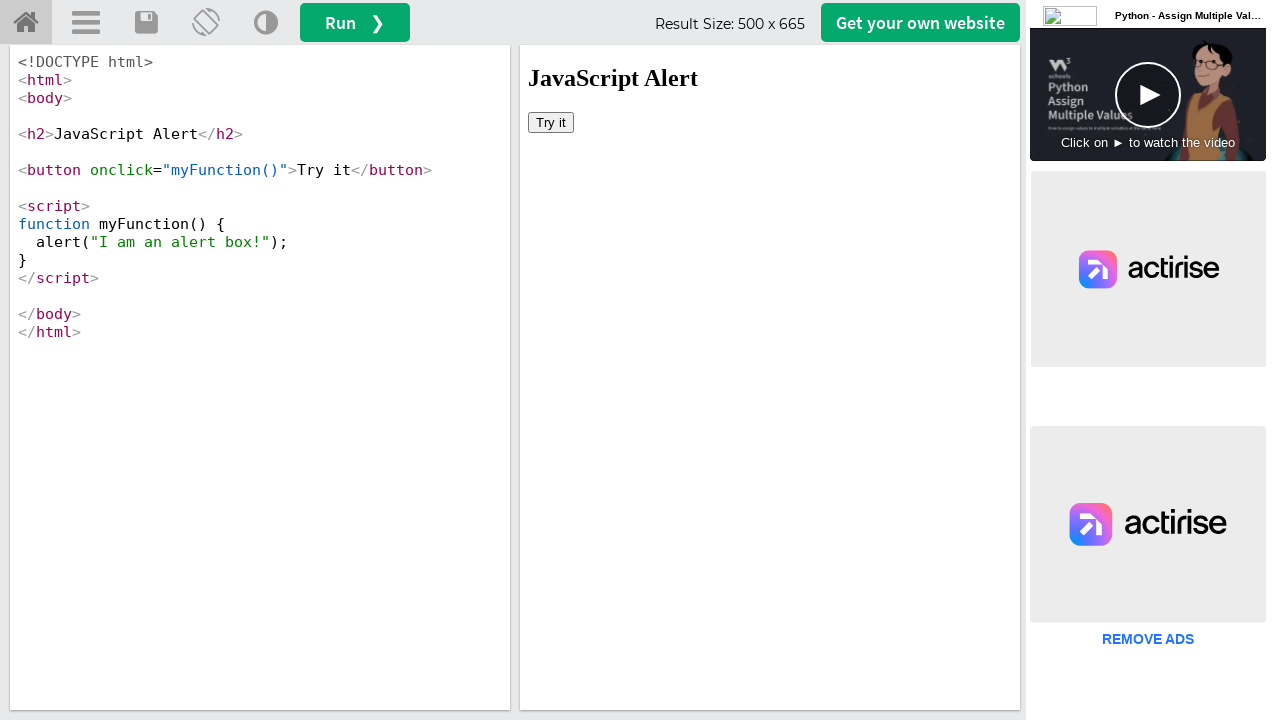

Waited for iframe#iframeResult to load
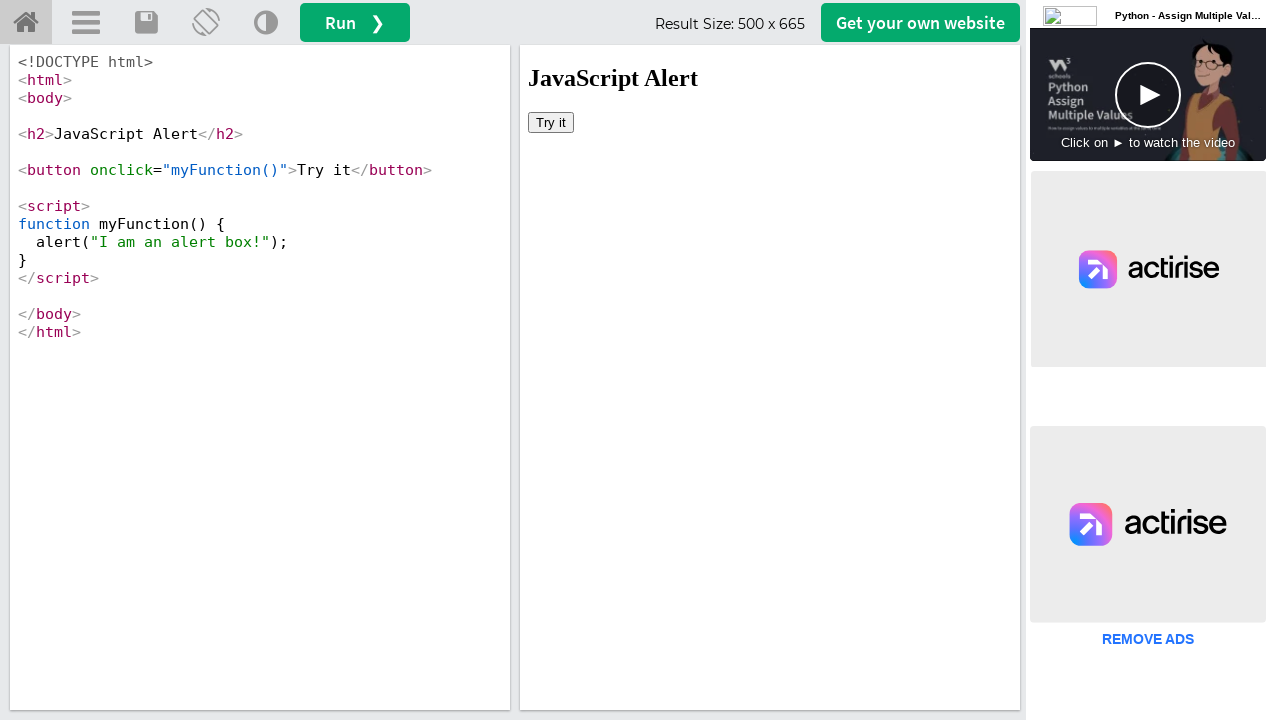

Located iframe#iframeResult for context switching
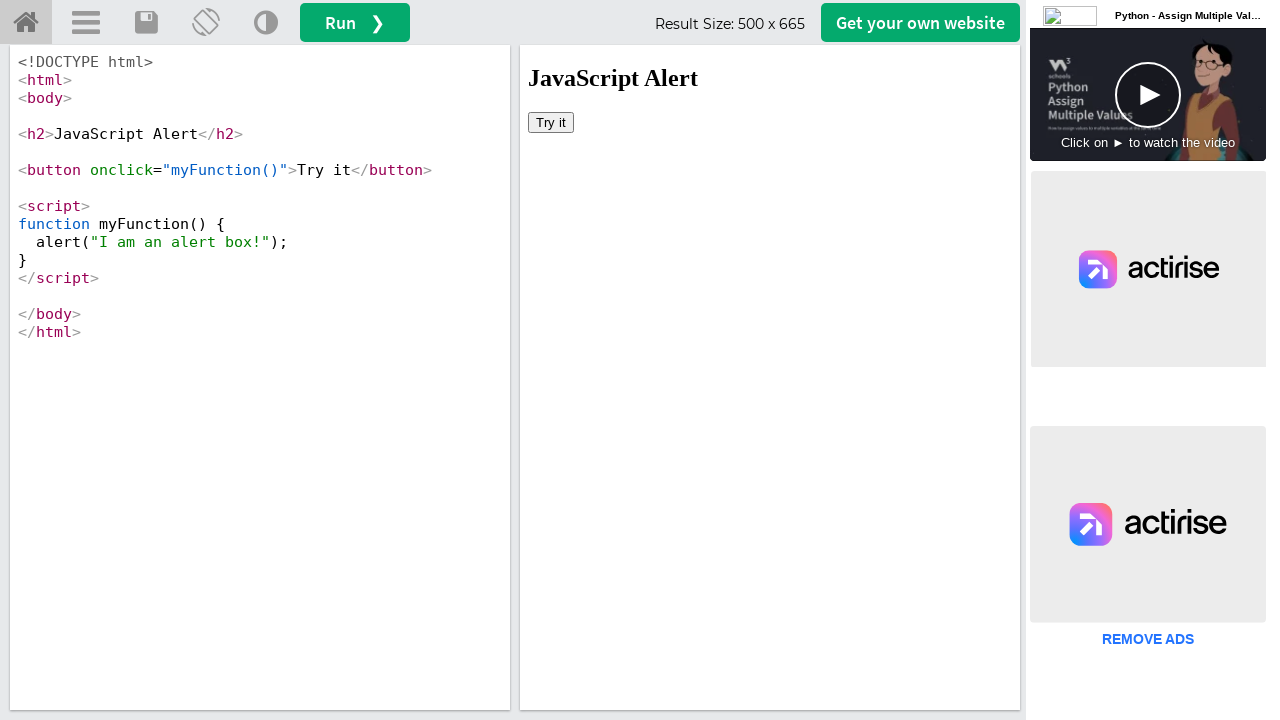

Set up dialog handler to automatically accept alerts
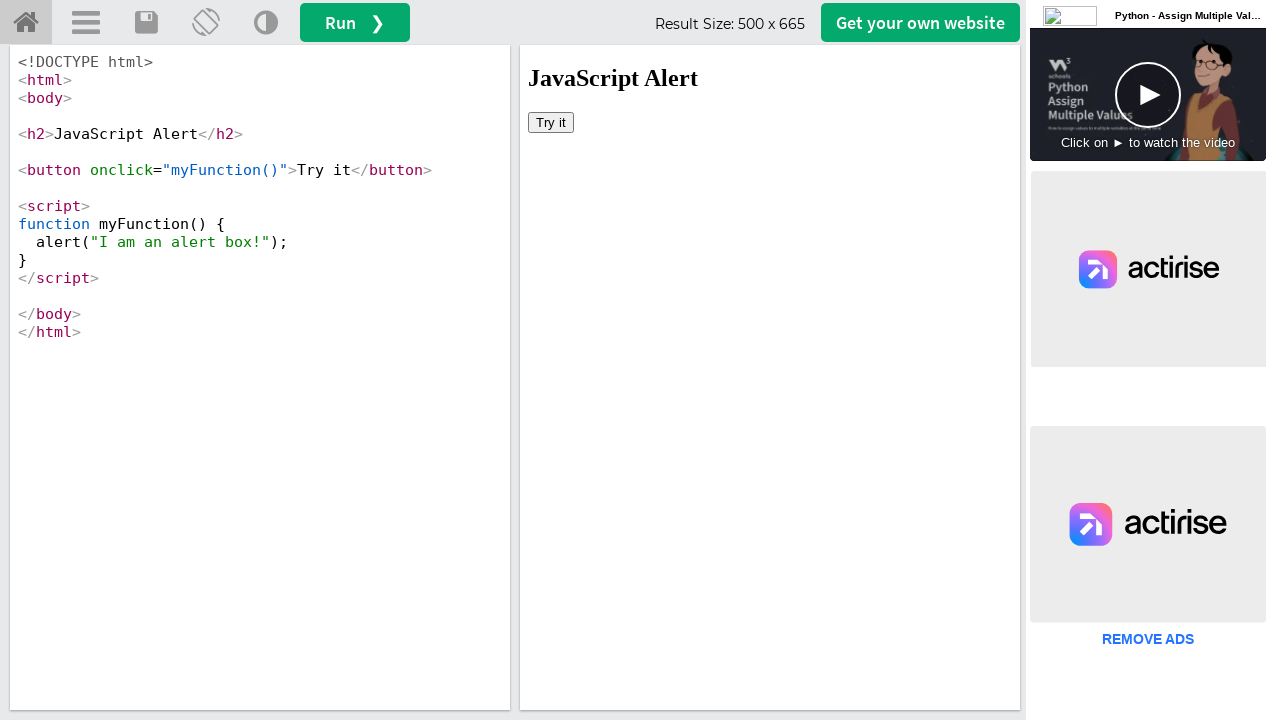

Clicked button inside iframe that triggers JavaScript alert at (551, 122) on #iframeResult >> internal:control=enter-frame >> xpath=//button[@onclick='myFunc
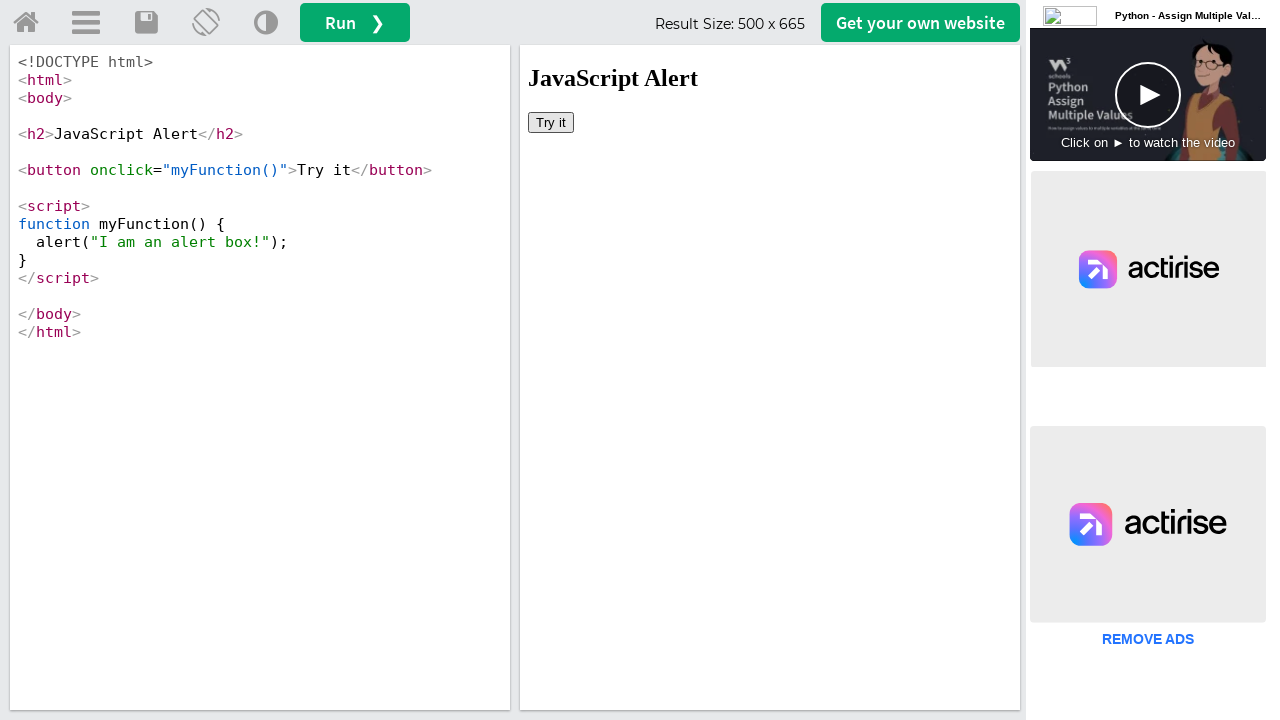

Waited 1000ms for alert to be handled
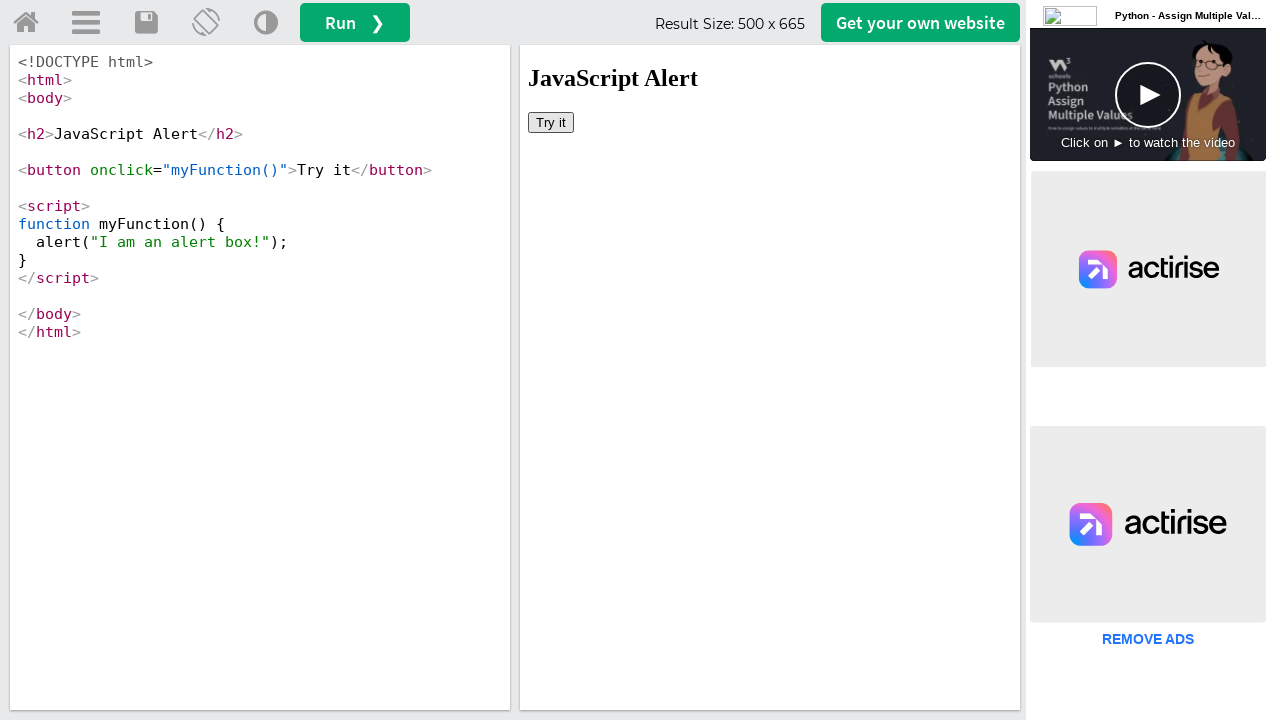

Clicked 'Get your own website' button in main content at (920, 22) on #getwebsitebtn
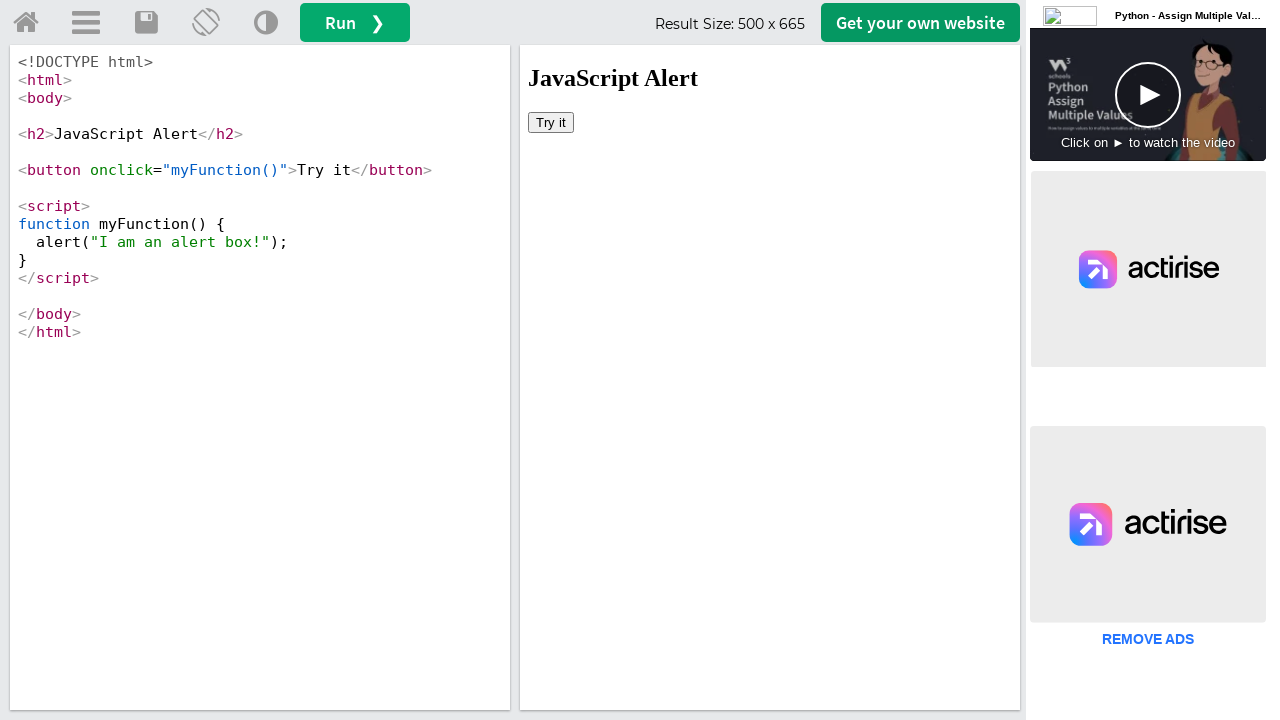

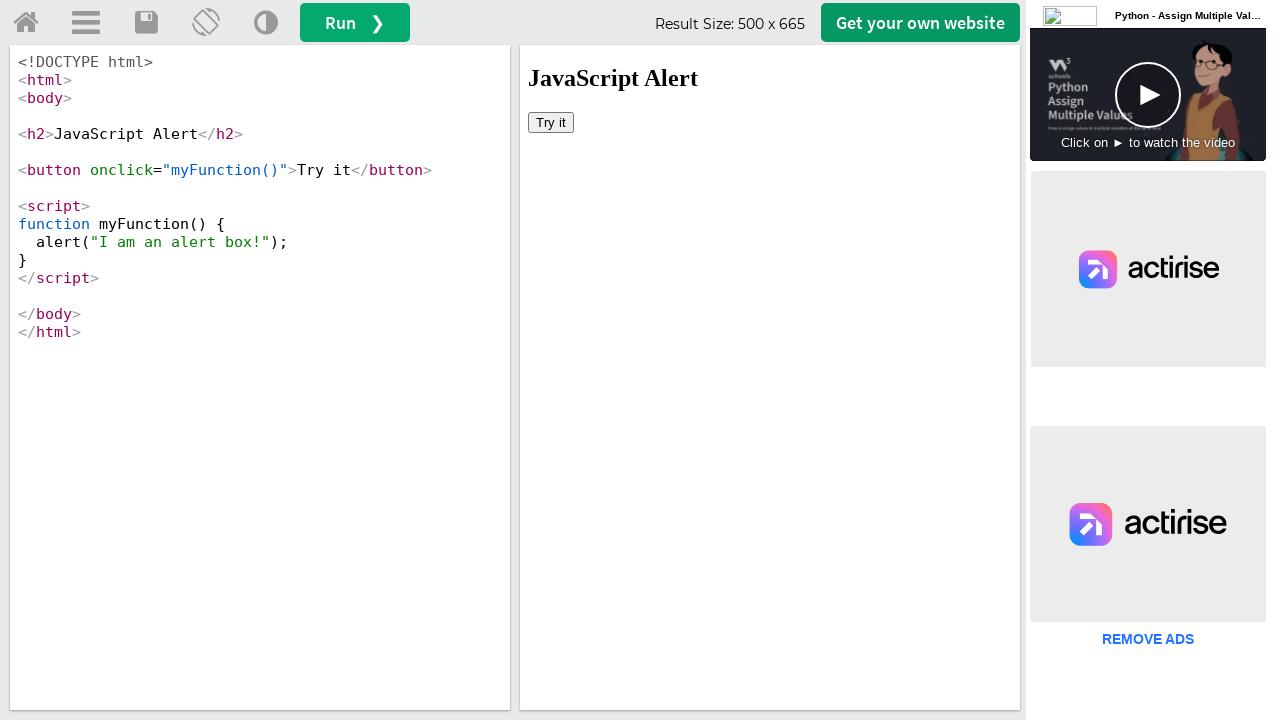